Tests basic browser window manipulation by maximizing and minimizing the window, then navigating to MakeMyTrip travel website.

Starting URL: https://www.makemytrip.com/

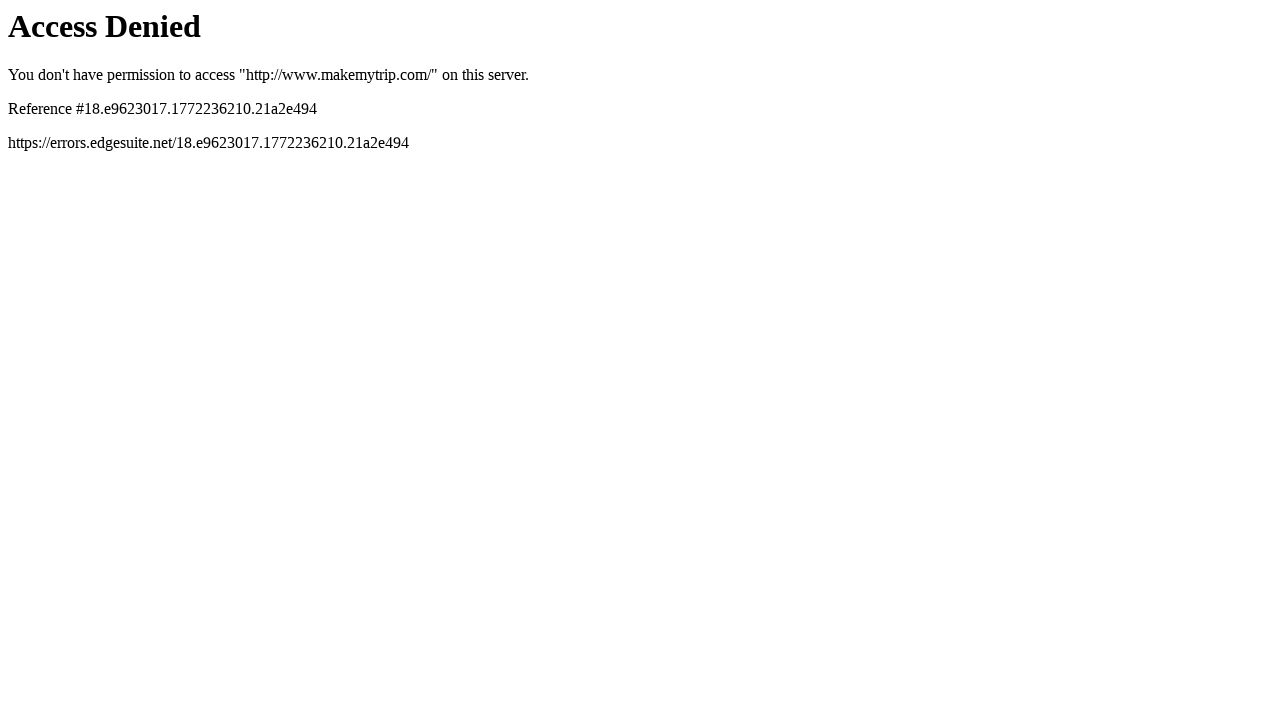

Maximized browser window to 1920x1080
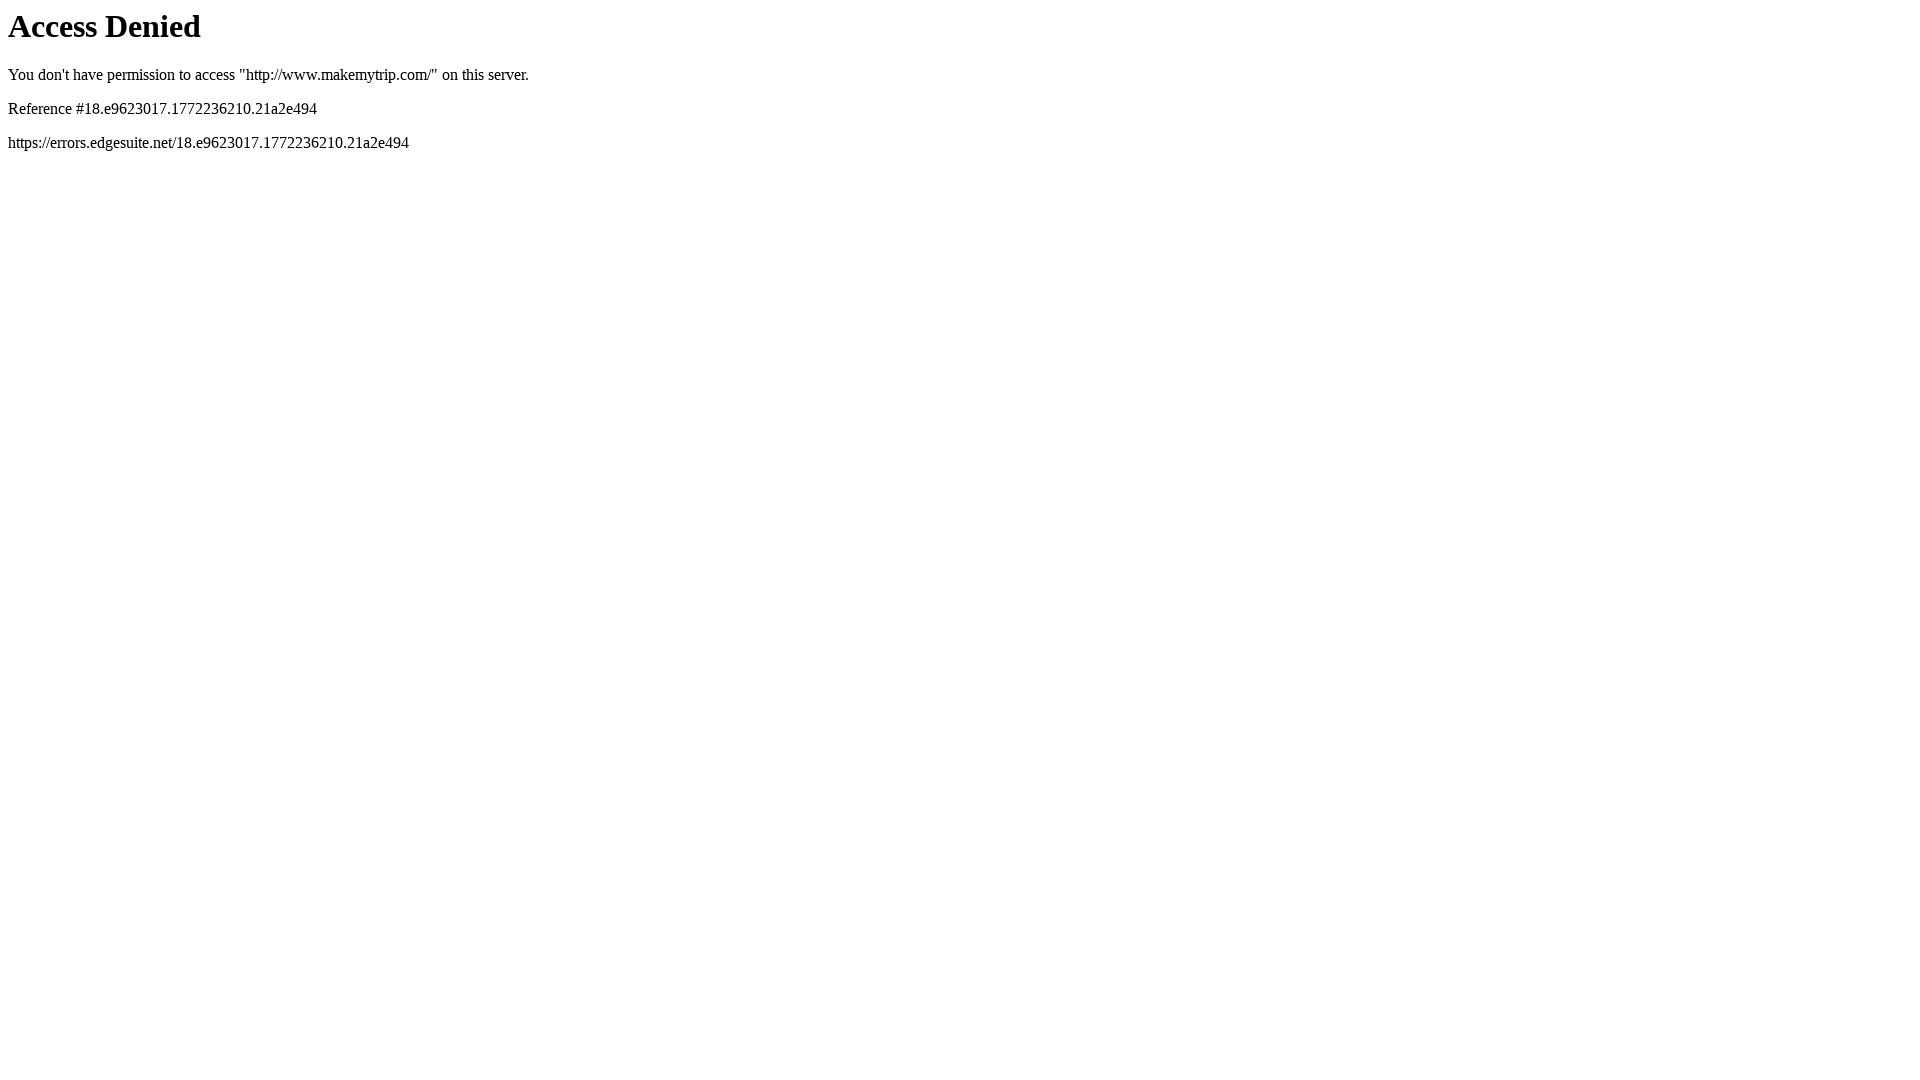

Minimized browser window to 800x600
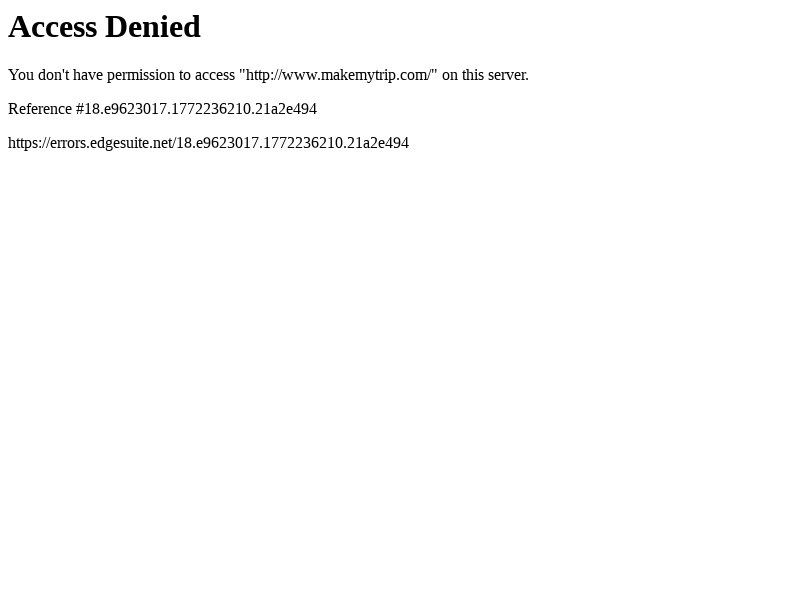

Maximized browser window again to 1920x1080
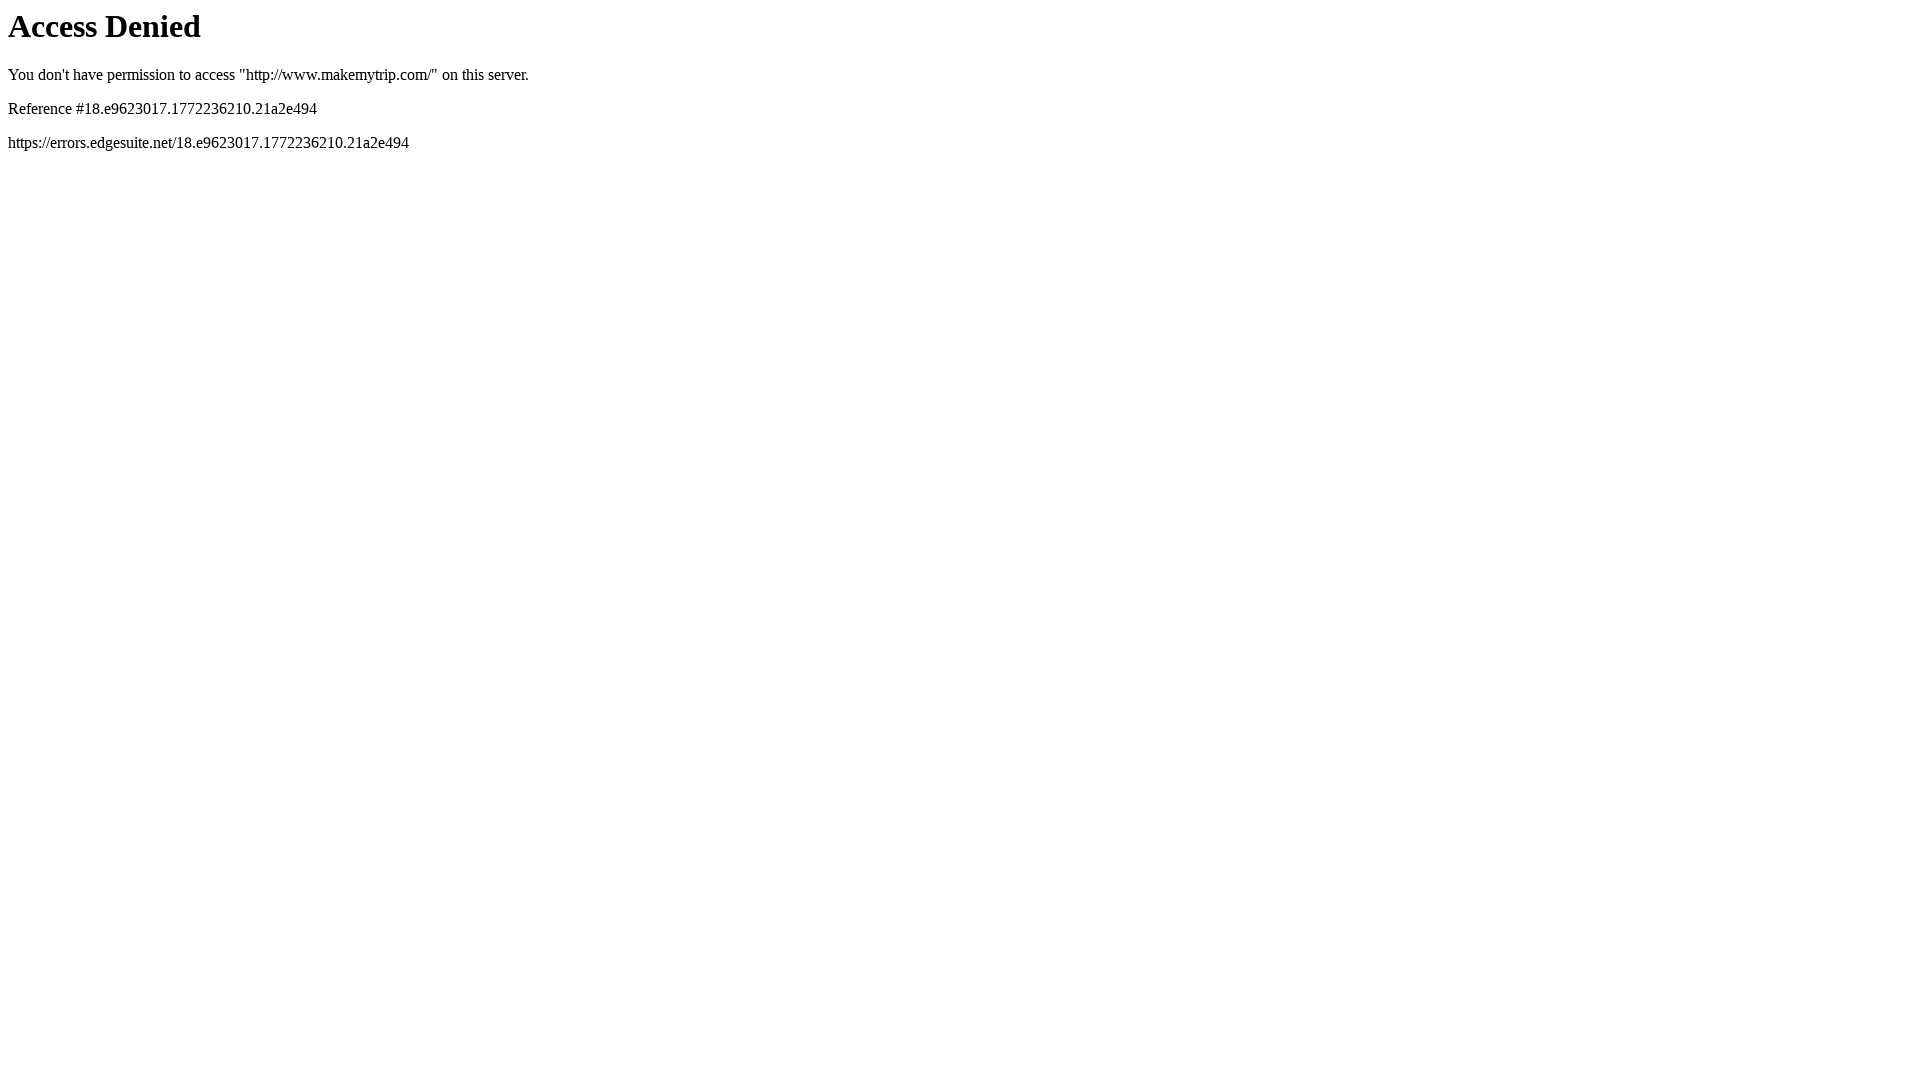

Page fully loaded and DOM content rendered
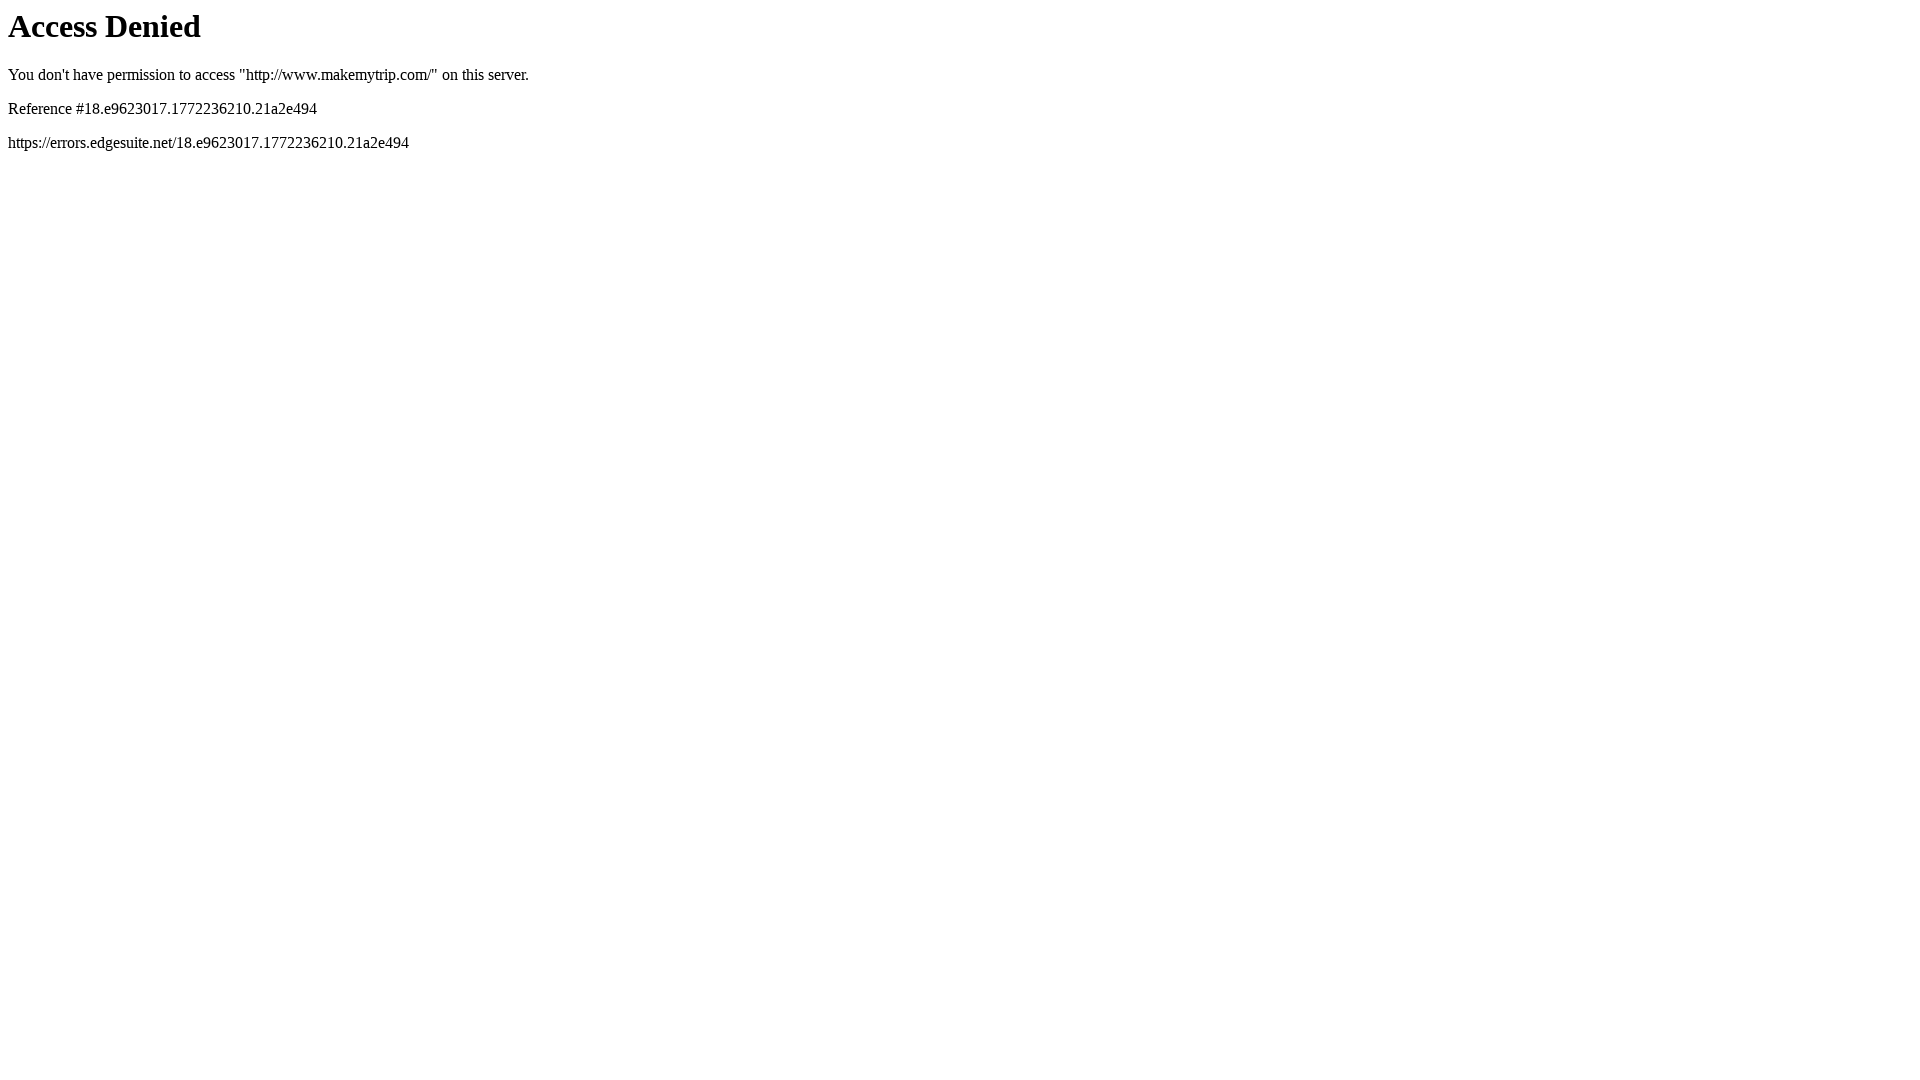

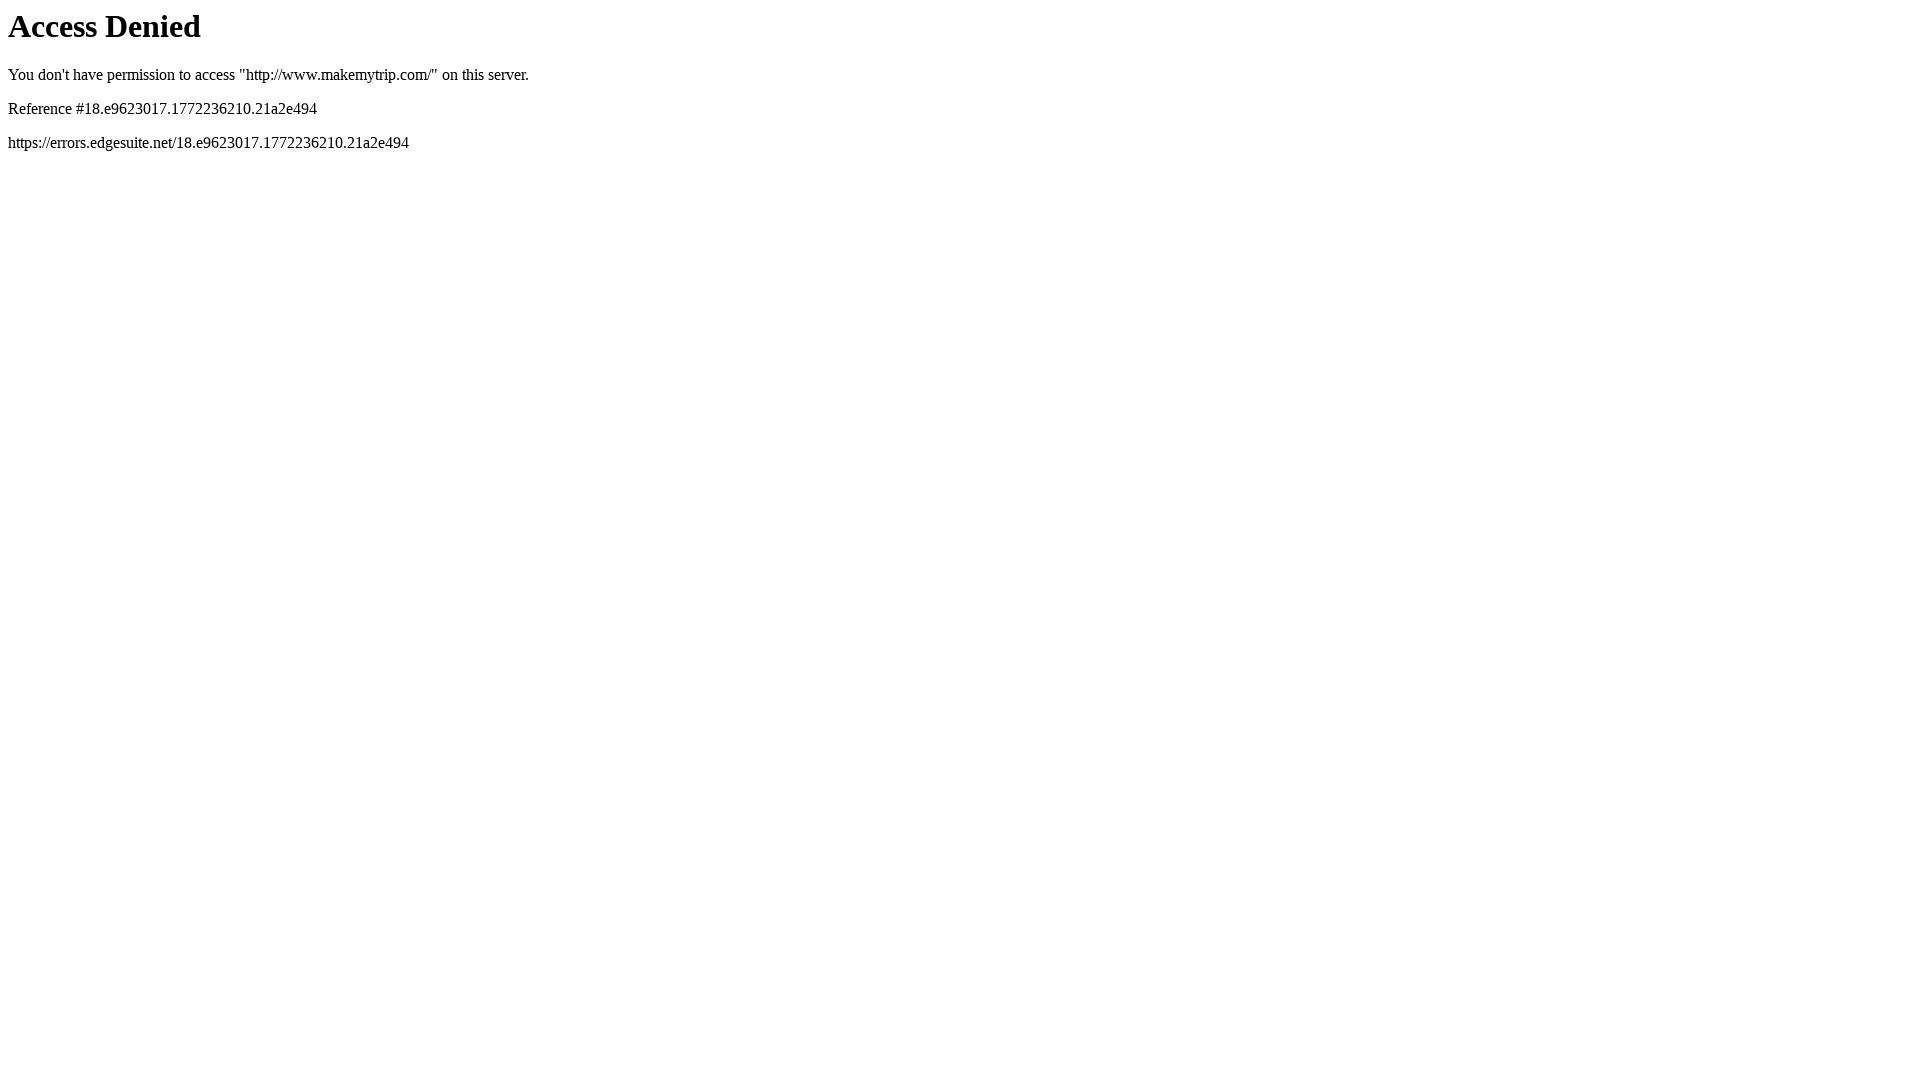